Tests a customized Bootstrap dropdown by clicking the dropdown button and selecting an option from the list

Starting URL: http://seleniumpractise.blogspot.com/2016/08/bootstrap-dropdown-example-for-selenium.html

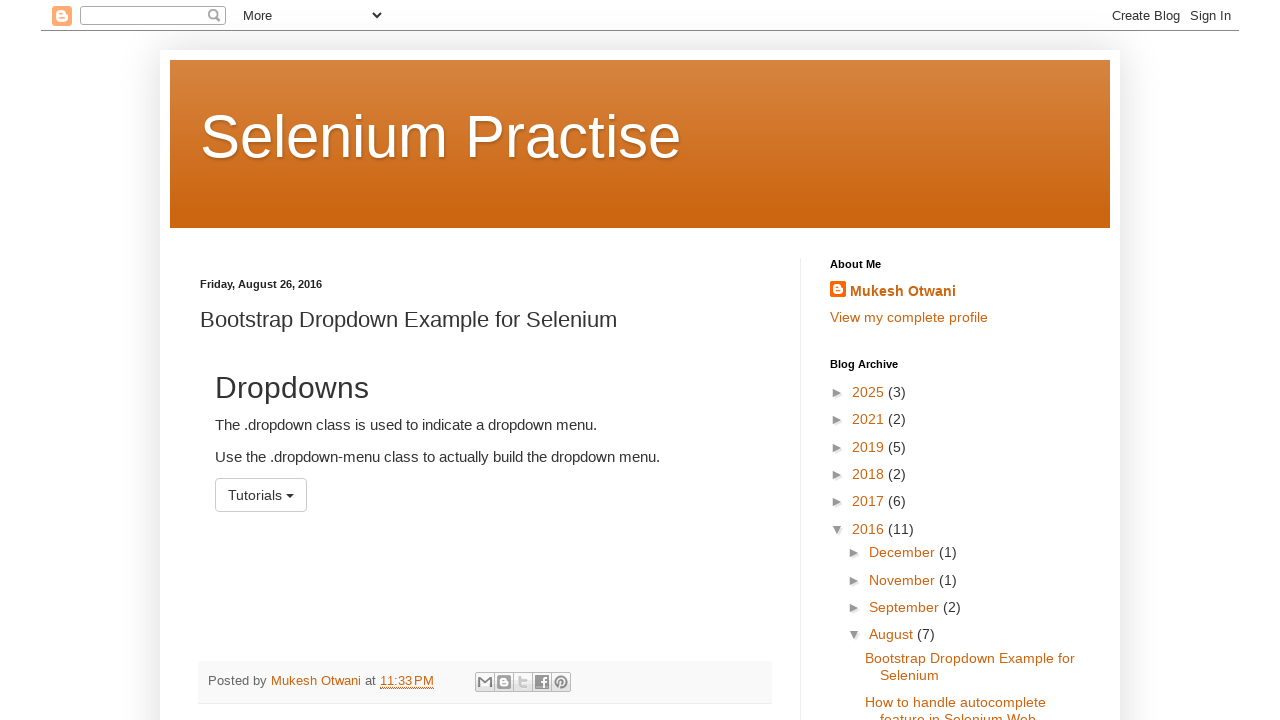

Navigated to Bootstrap dropdown example page
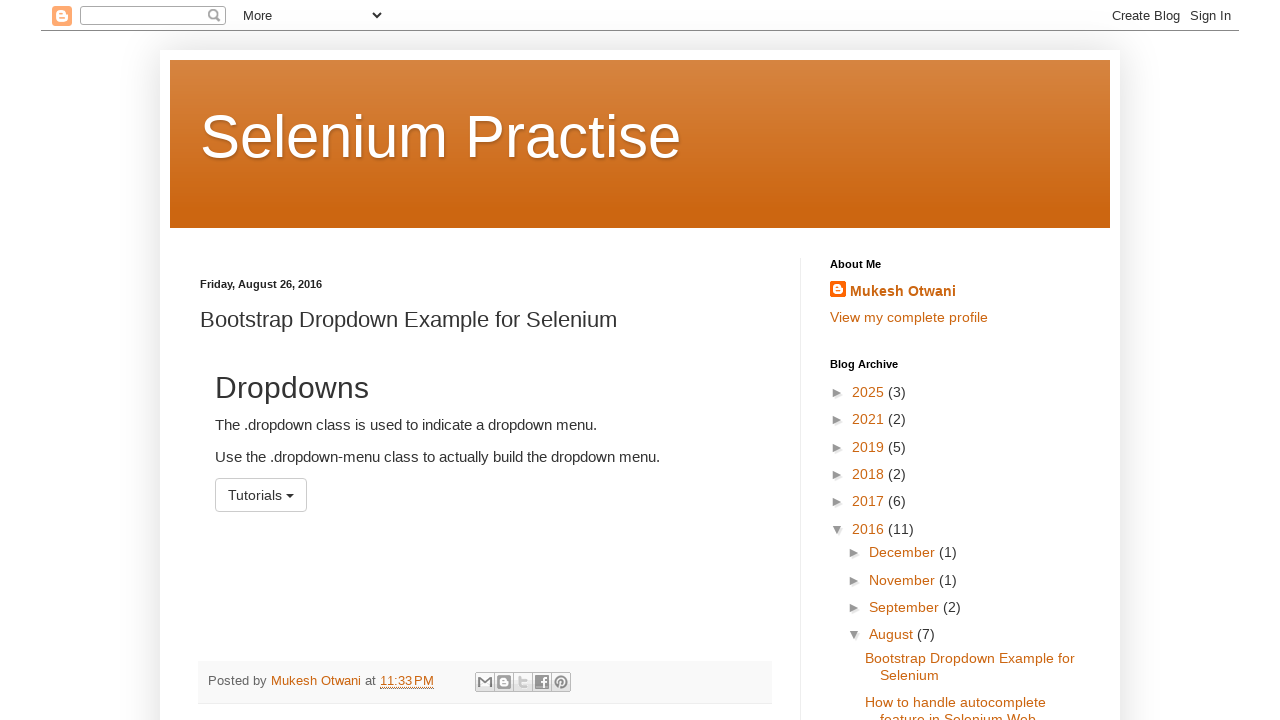

Clicked dropdown button to open menu at (261, 495) on button#menu1
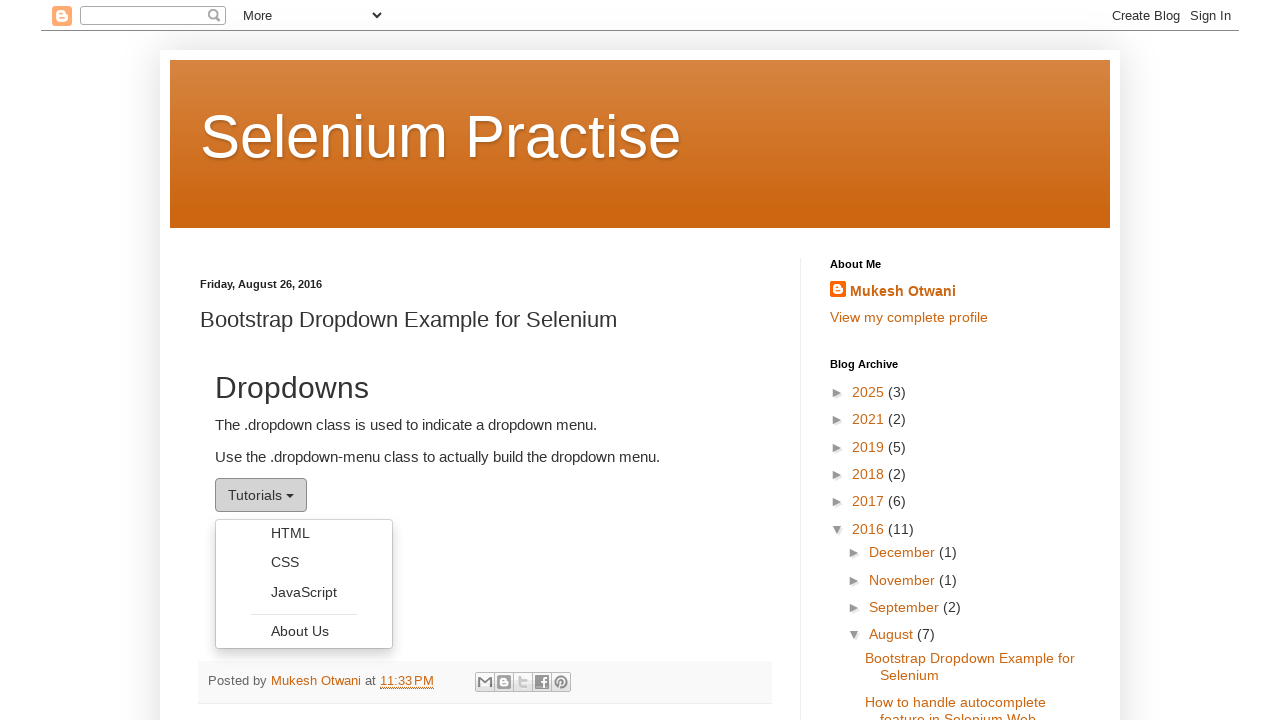

Dropdown menu became visible
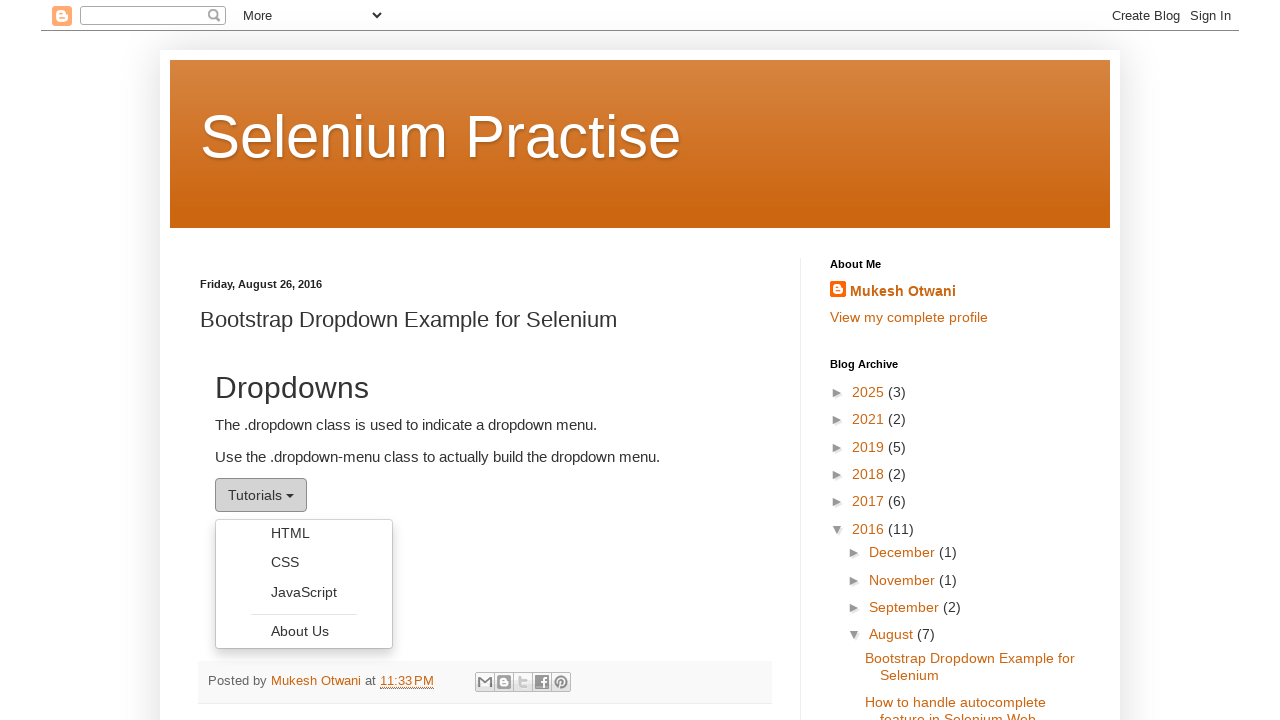

Selected 'CSS' option from dropdown menu at (304, 562) on ul.dropdown-menu li a >> nth=1
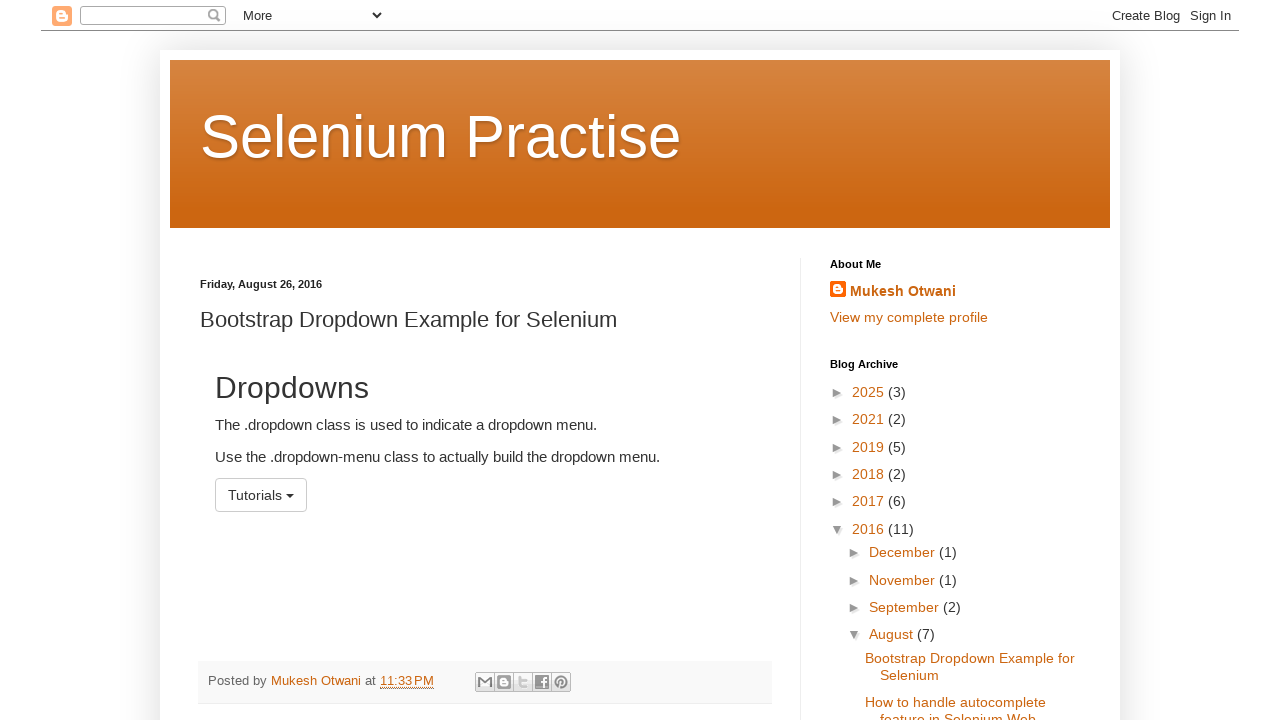

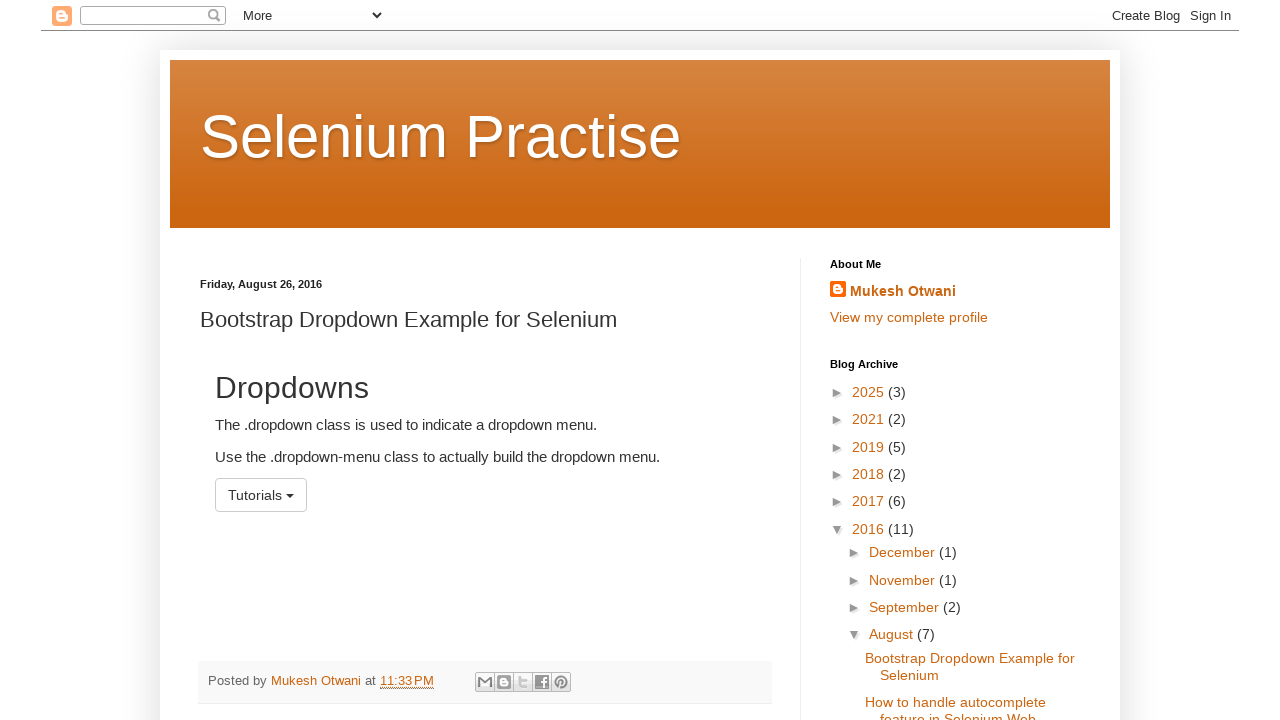